Tests the error message when both username and password fields are left empty on login form submission

Starting URL: https://www.saucedemo.com/

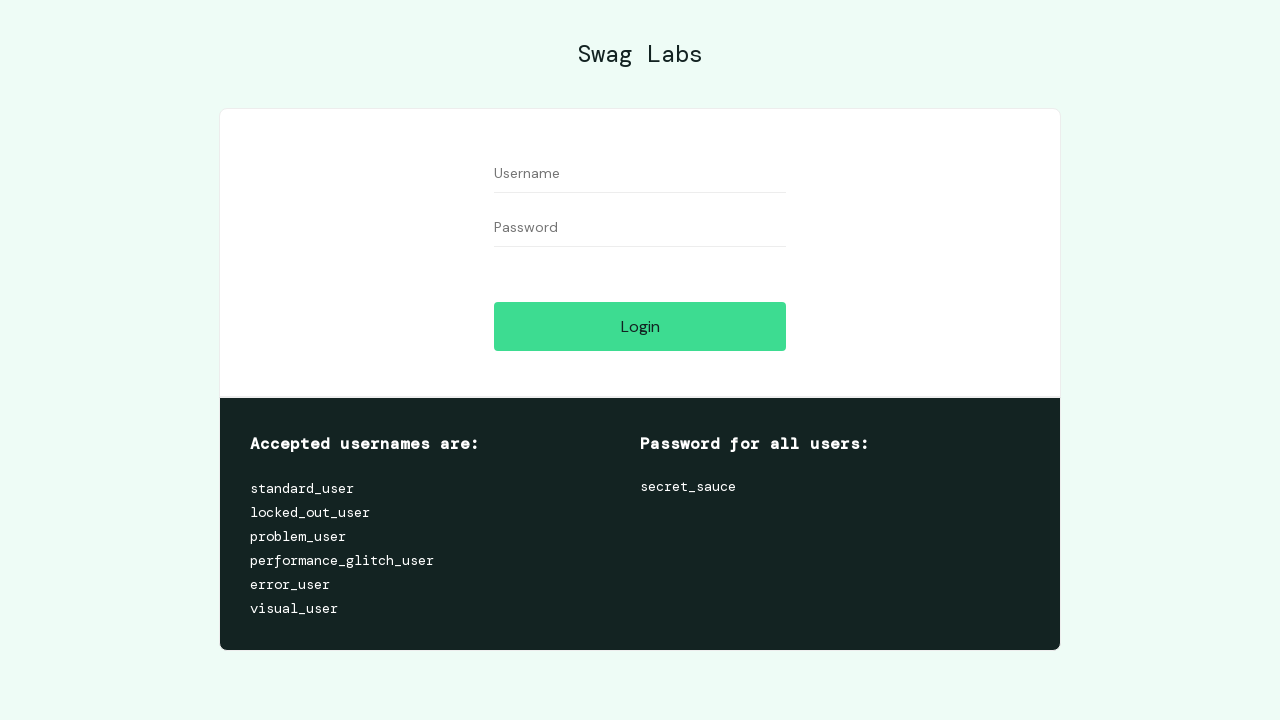

Clicked login button without entering username and password at (640, 326) on #login-button
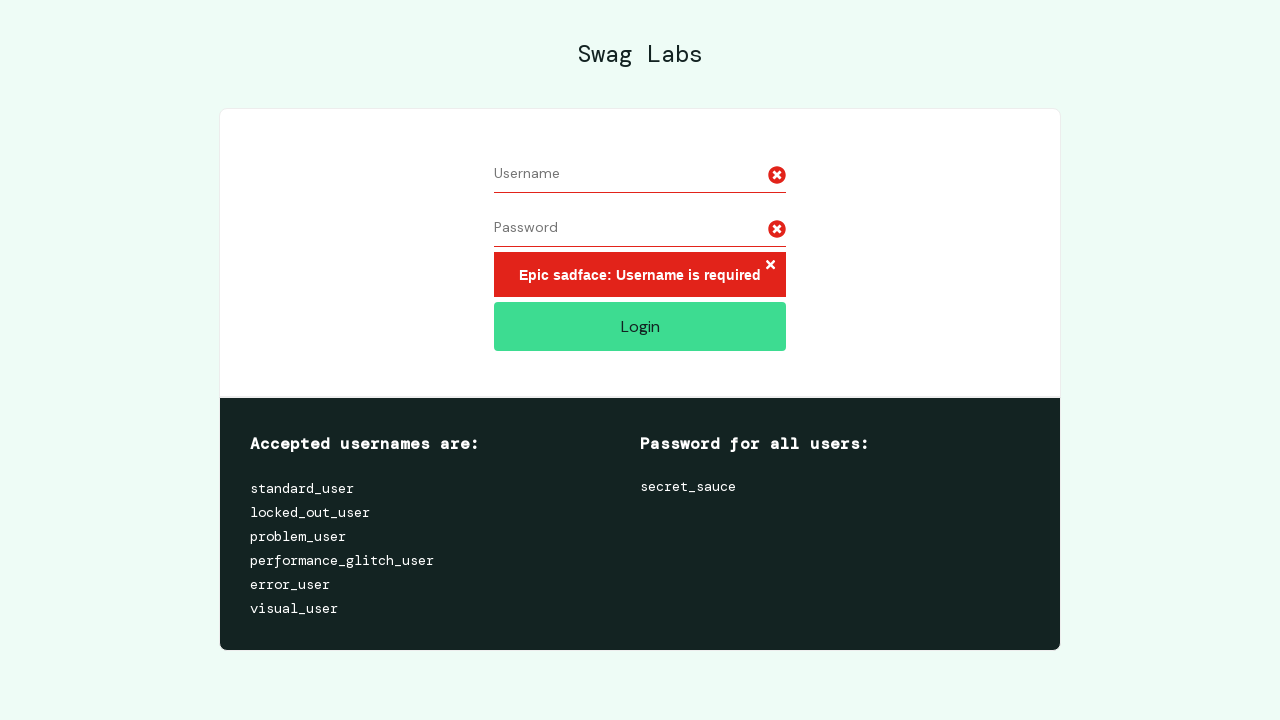

Error message element loaded
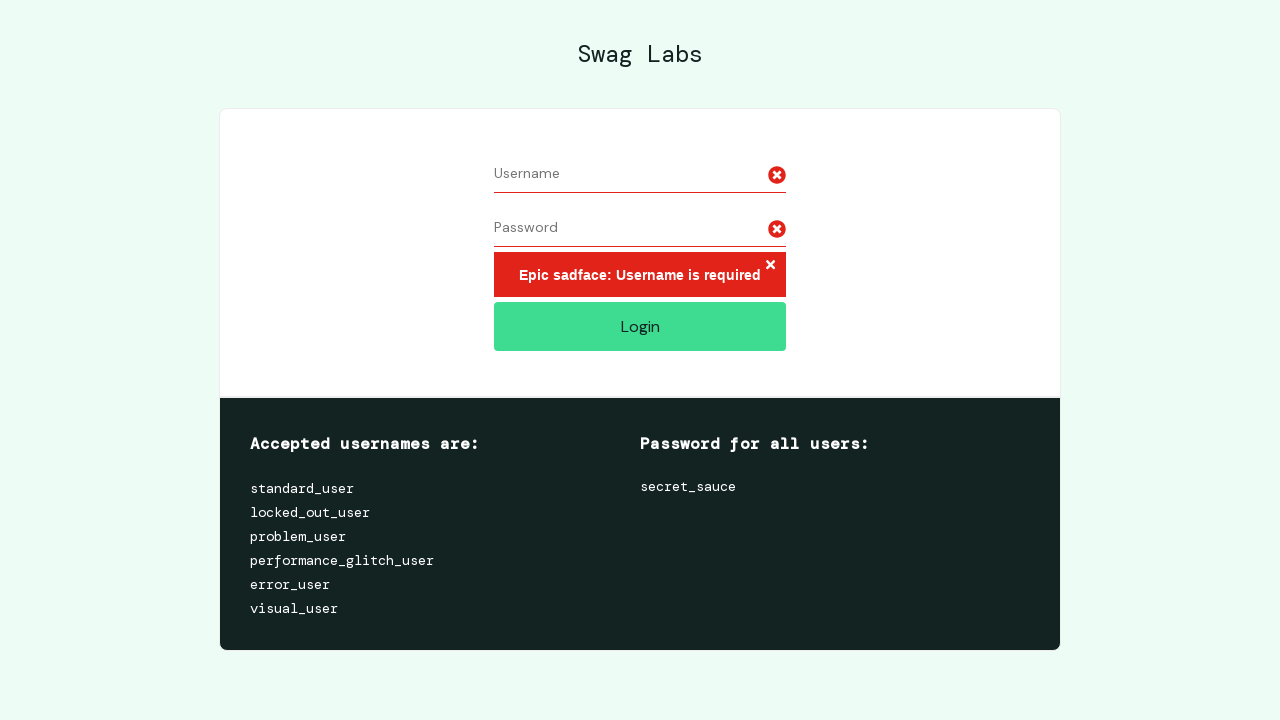

Located error message element
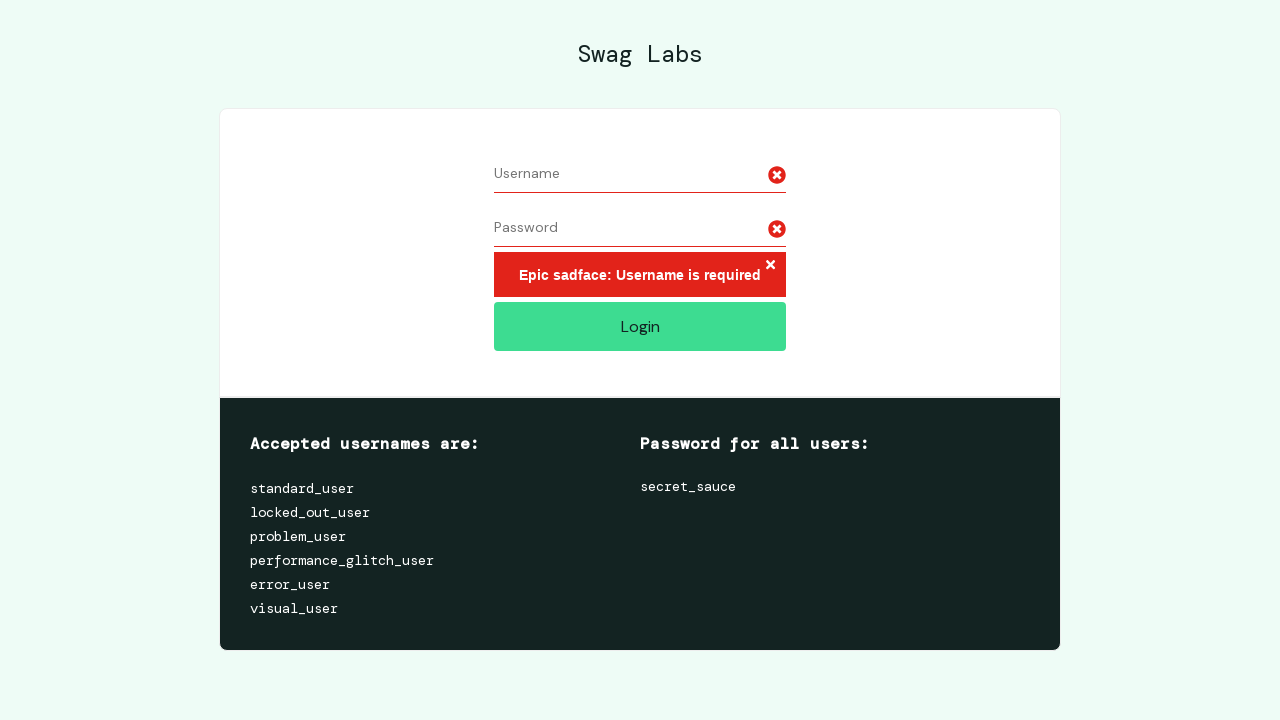

Verified error message displays 'Epic sadface: Username is required'
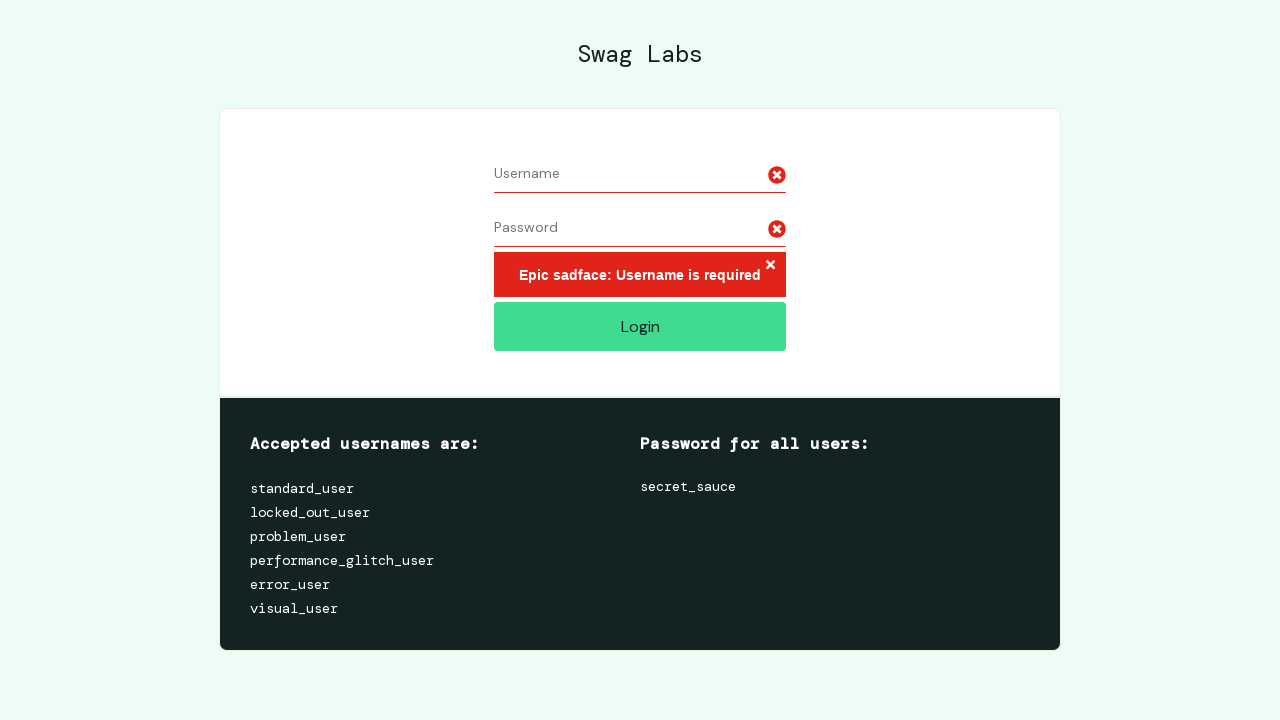

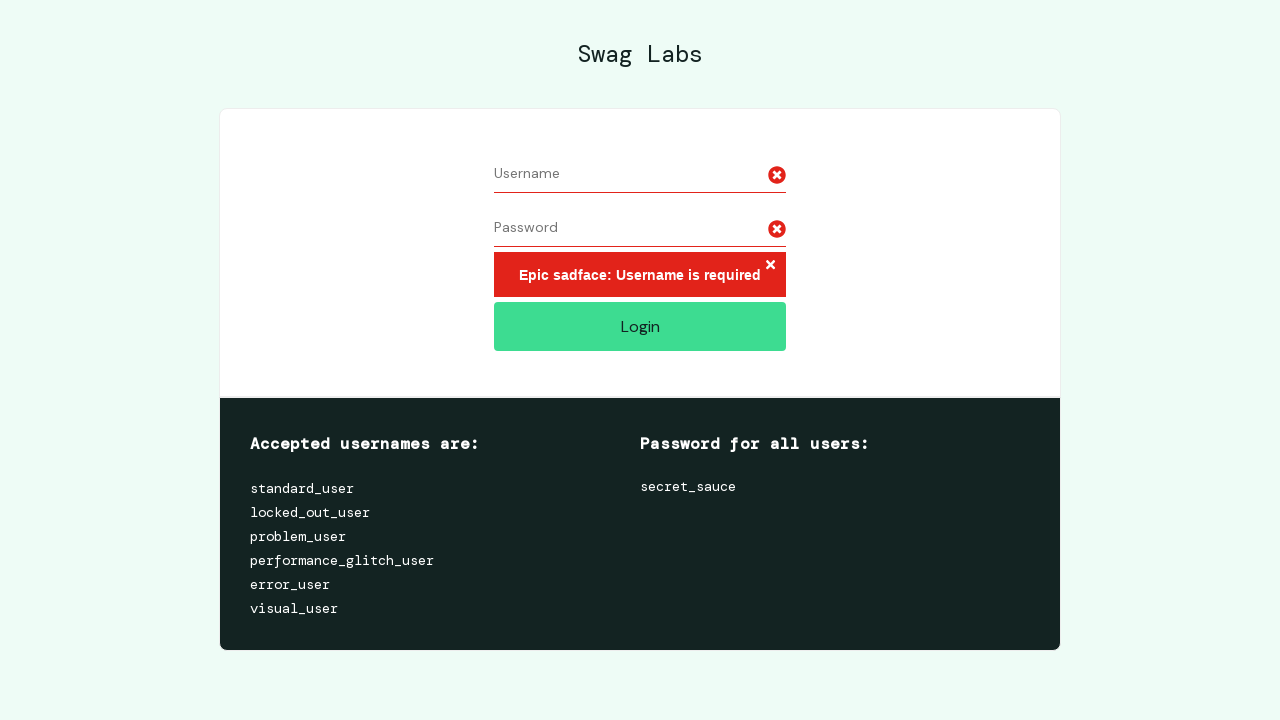